Tests selecting multiple item ranges using click and hold combined with Ctrl key

Starting URL: https://automationfc.github.io/jquery-selectable/

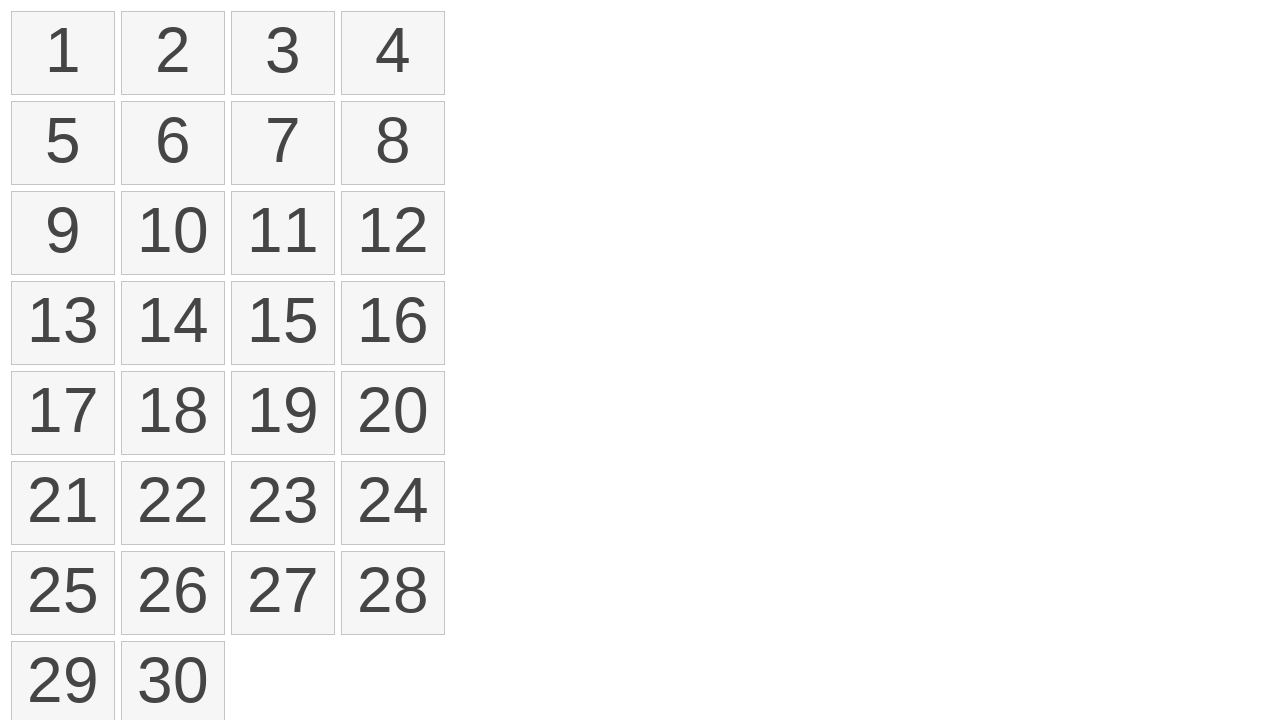

Retrieved all selectable items from the page
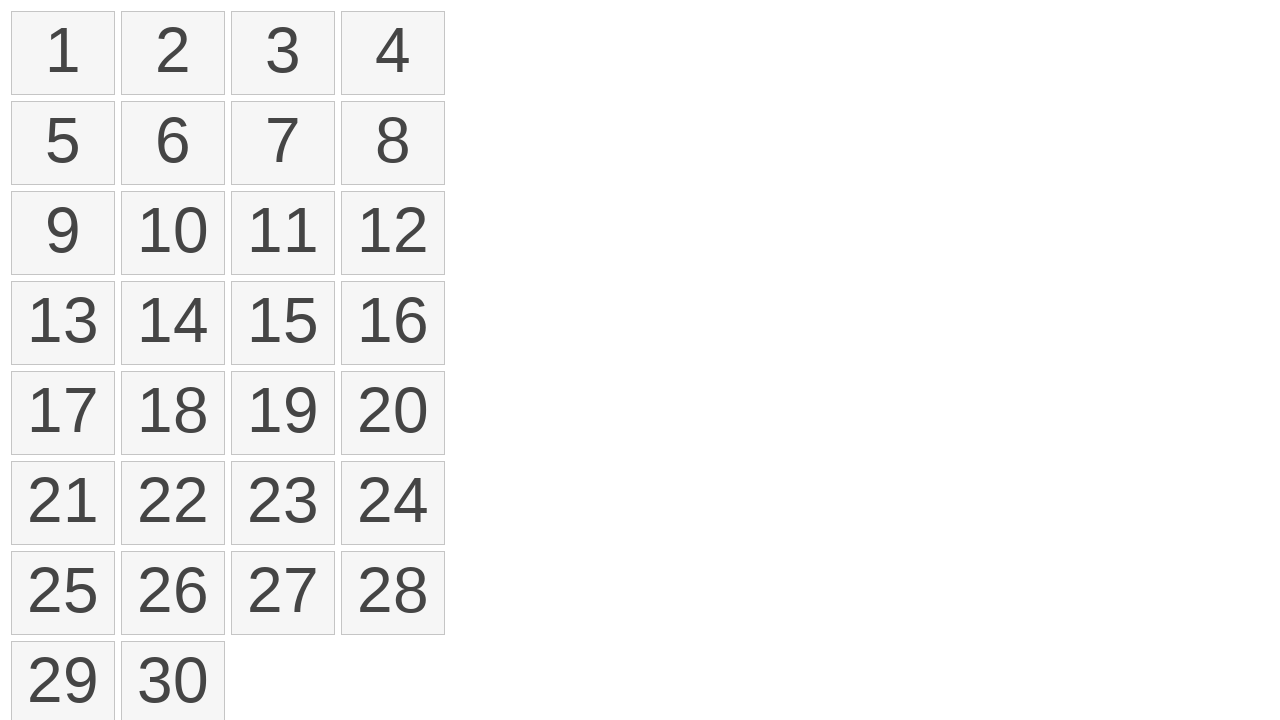

Moved mouse to first item (item 1) at (16, 16)
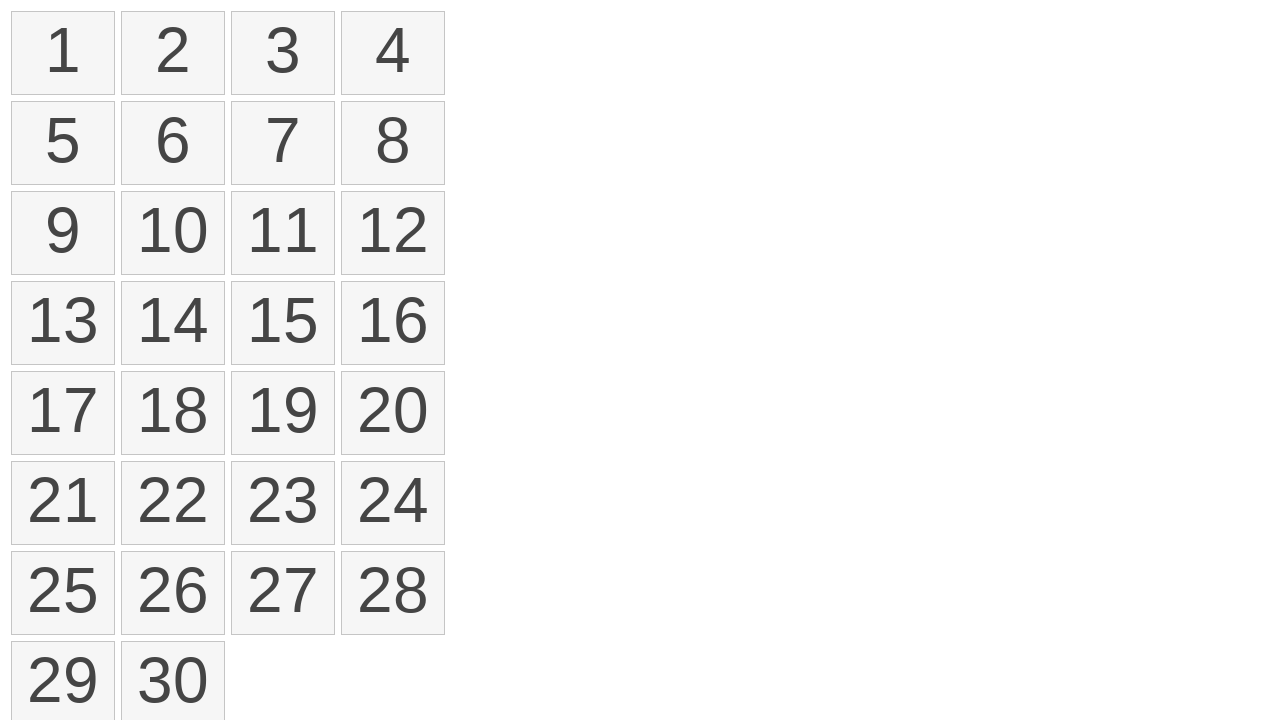

Pressed mouse button down to start selection at (16, 16)
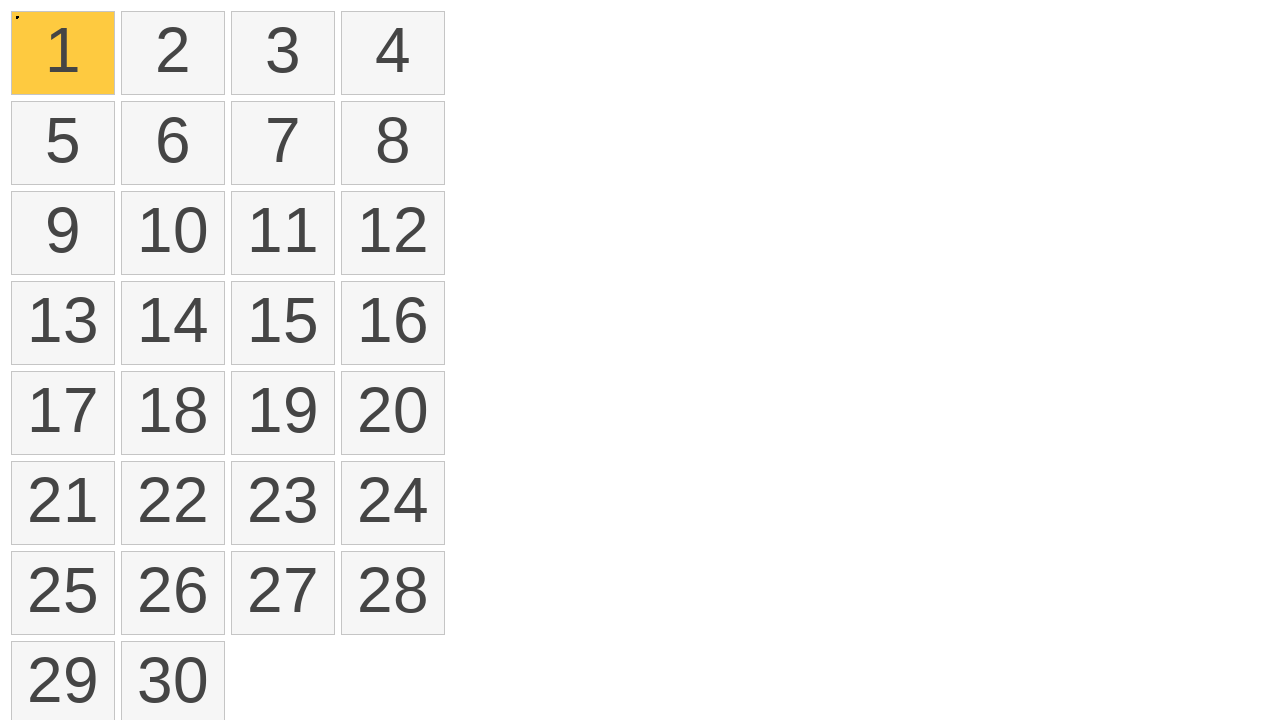

Dragged mouse to item 11 to select range 1-11 at (236, 196)
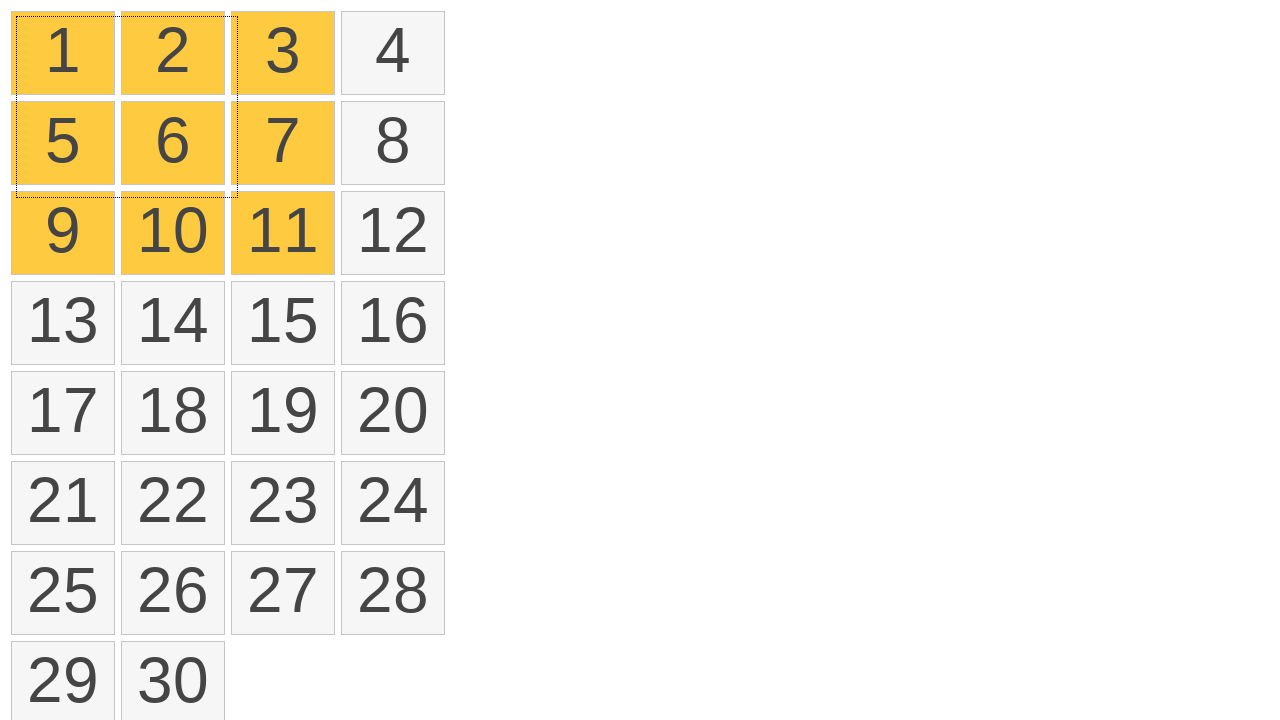

Released mouse button to complete first selection range at (236, 196)
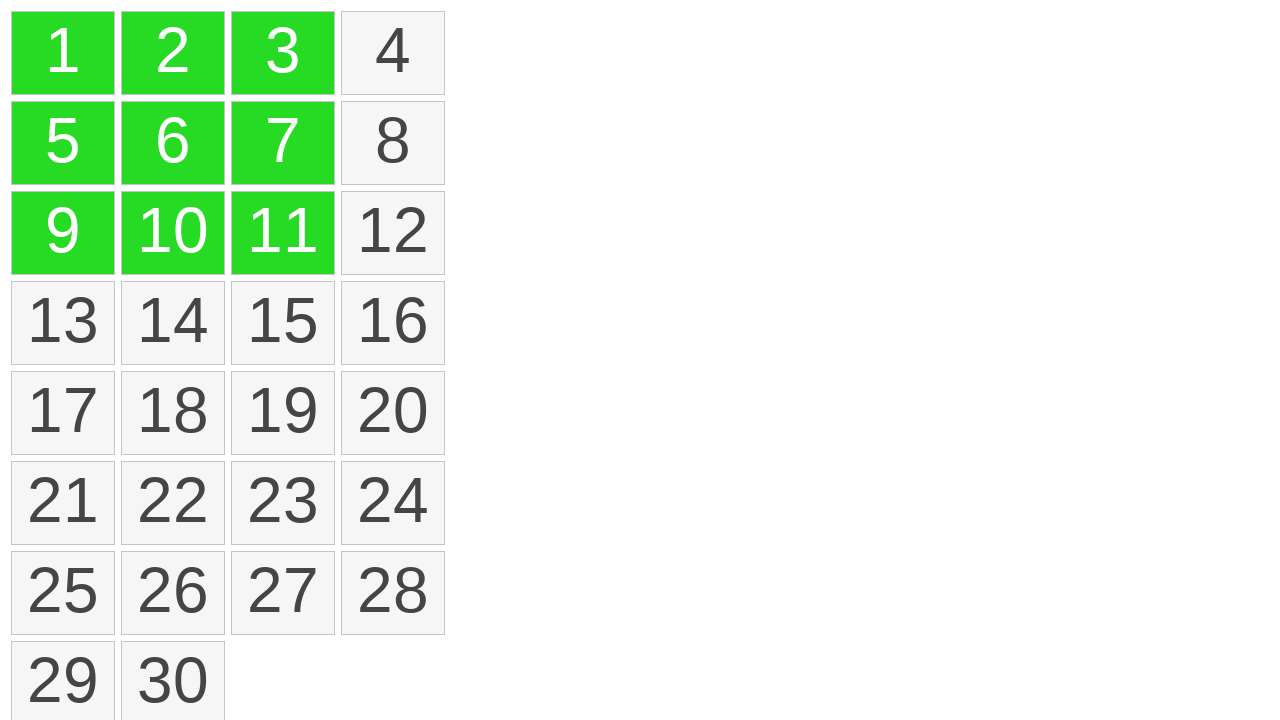

Pressed Ctrl key to enable multi-selection mode
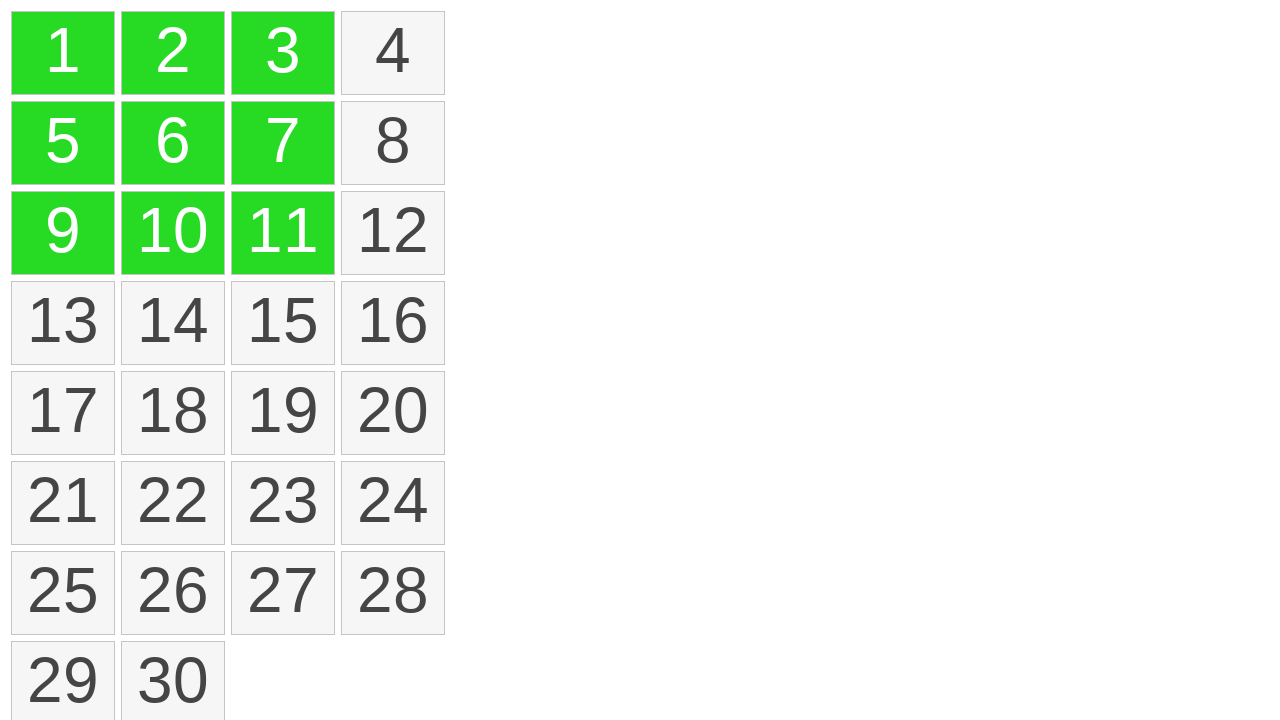

Moved mouse to item 13 while holding Ctrl at (16, 286)
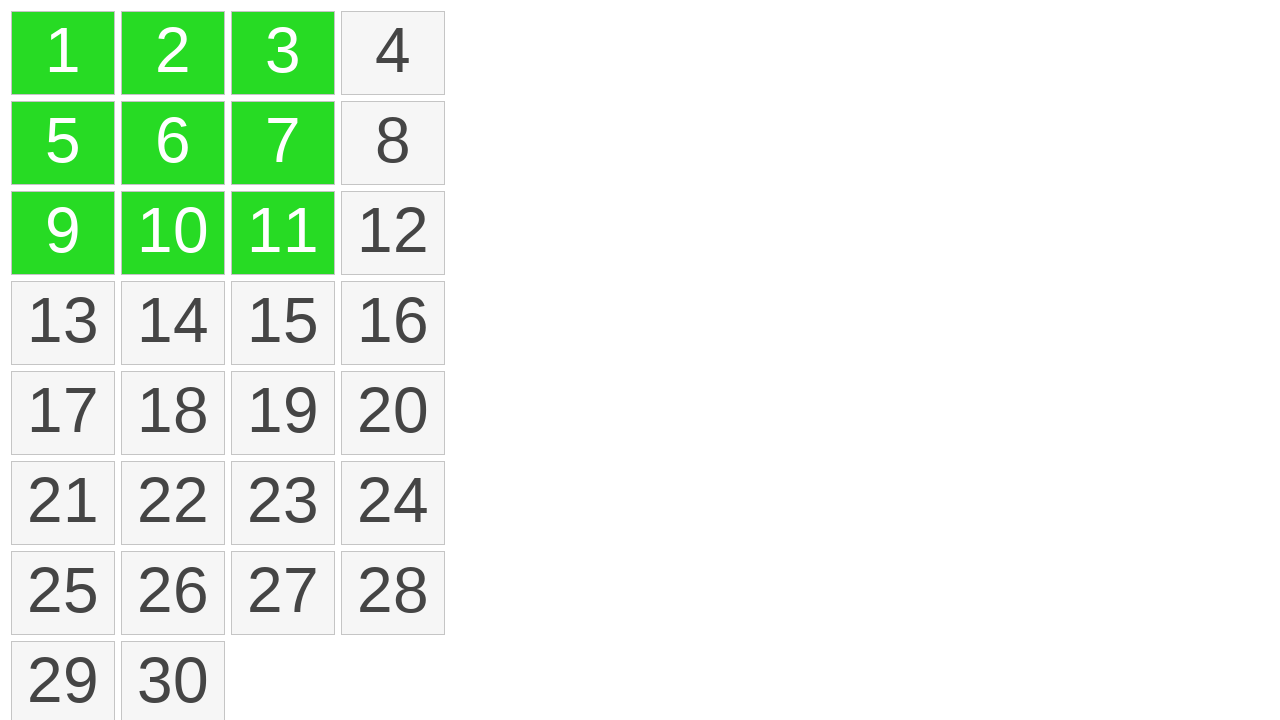

Pressed mouse button down to start second selection range at (16, 286)
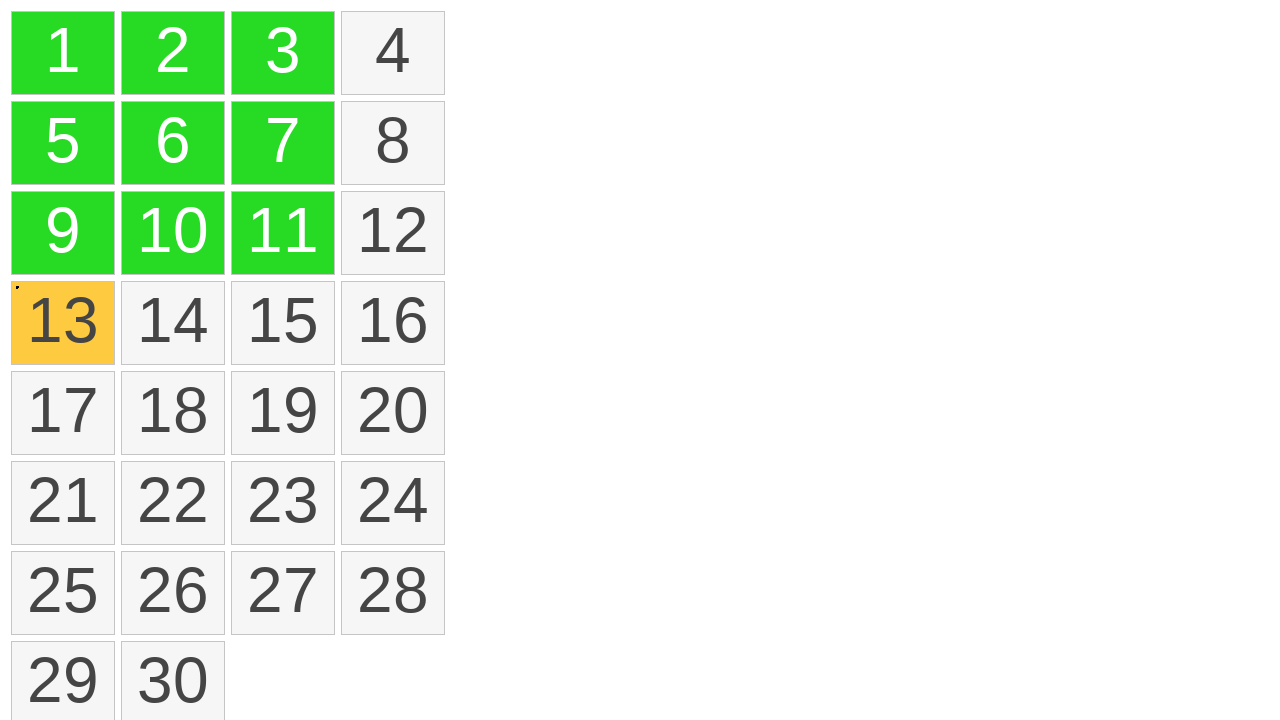

Dragged mouse to item 20 while holding Ctrl to select range 13-20 at (346, 376)
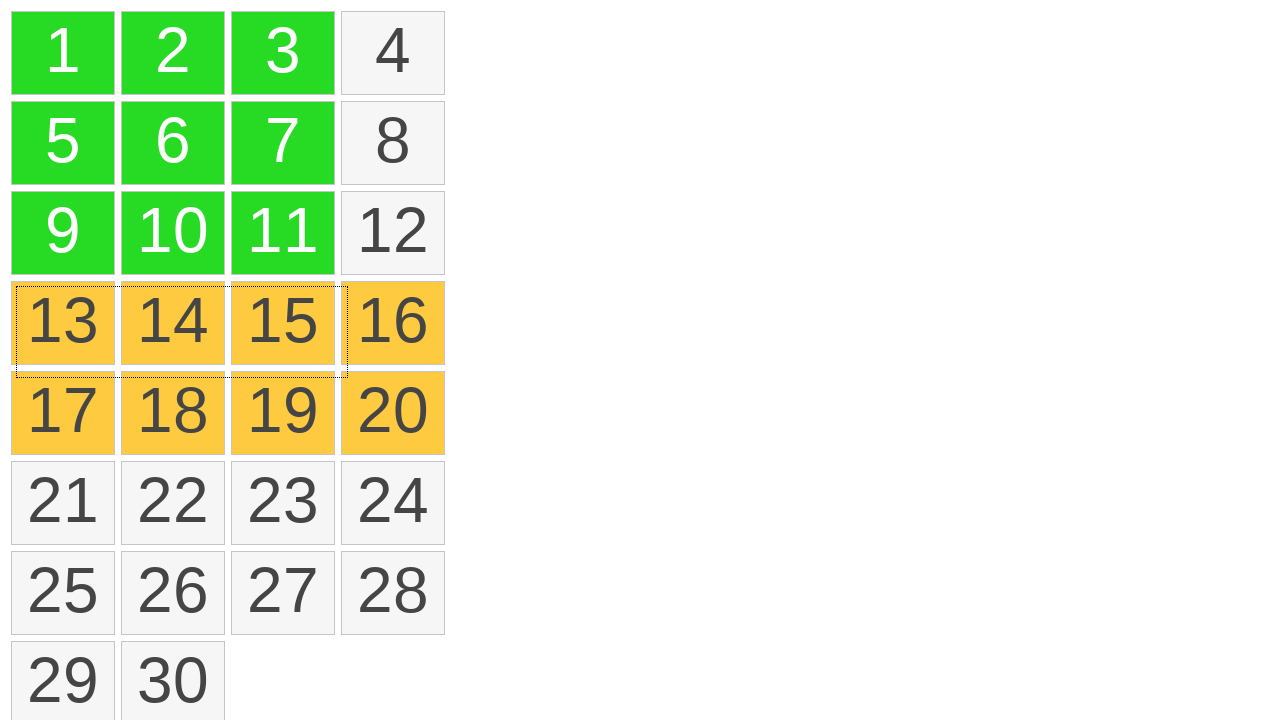

Released mouse button to complete second selection range at (346, 376)
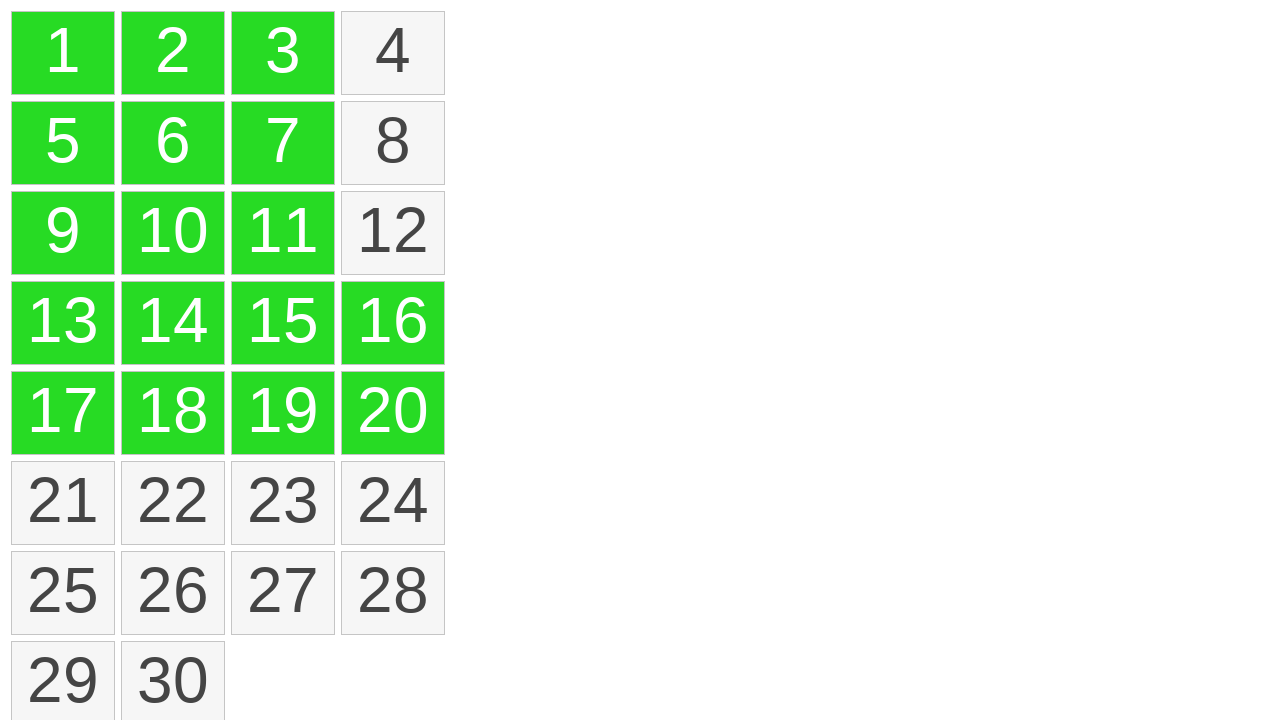

Released Ctrl key to exit multi-selection mode
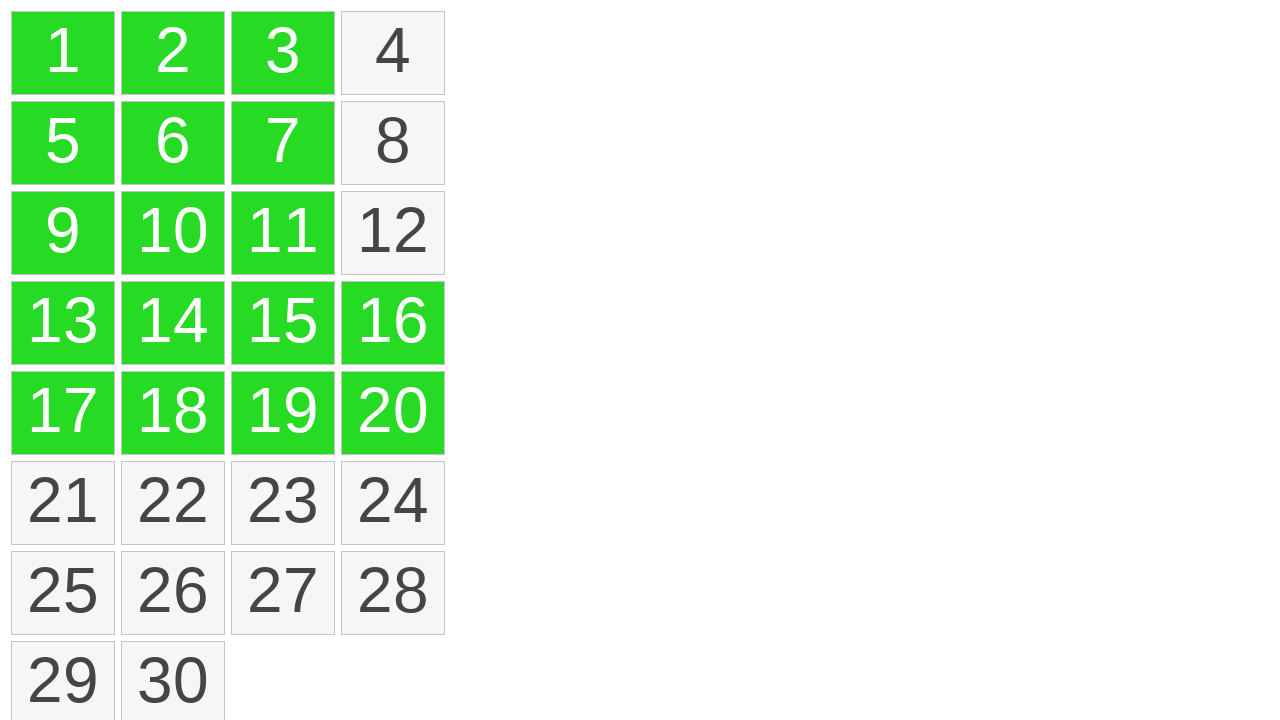

Retrieved all selected items to verify selection count
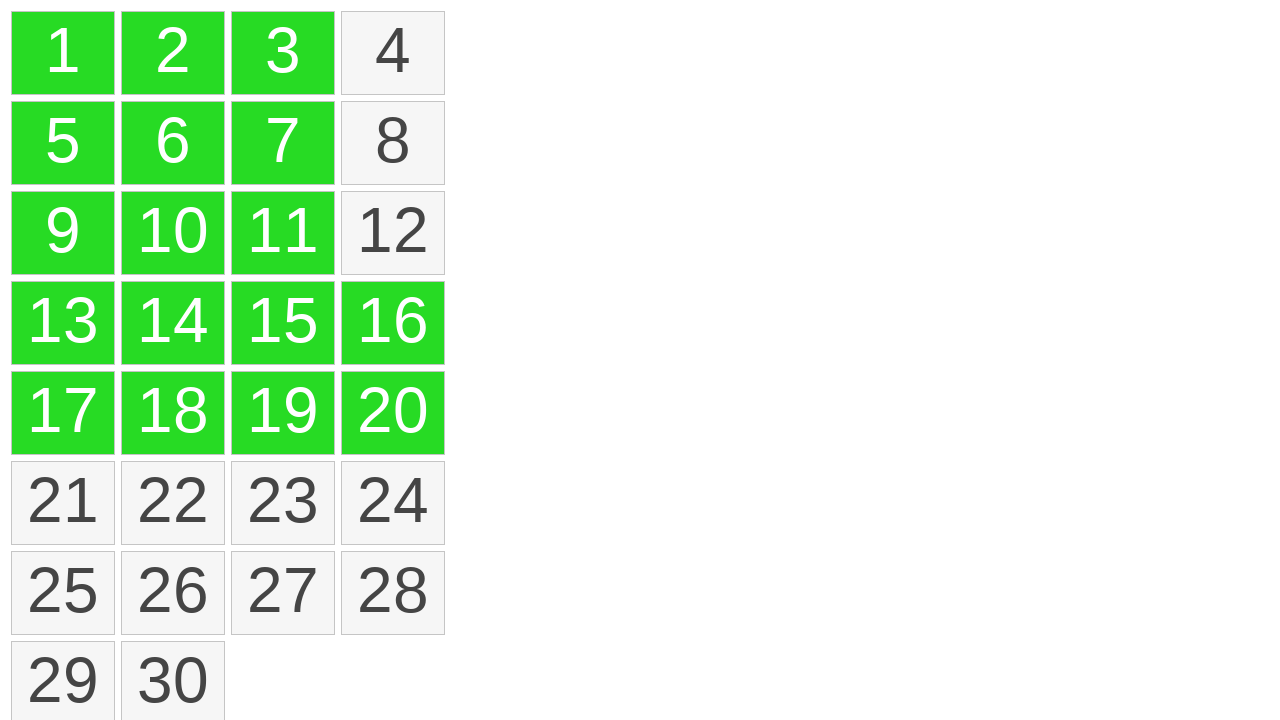

Verified that exactly 17 items are selected (items 1-11 and 13-20)
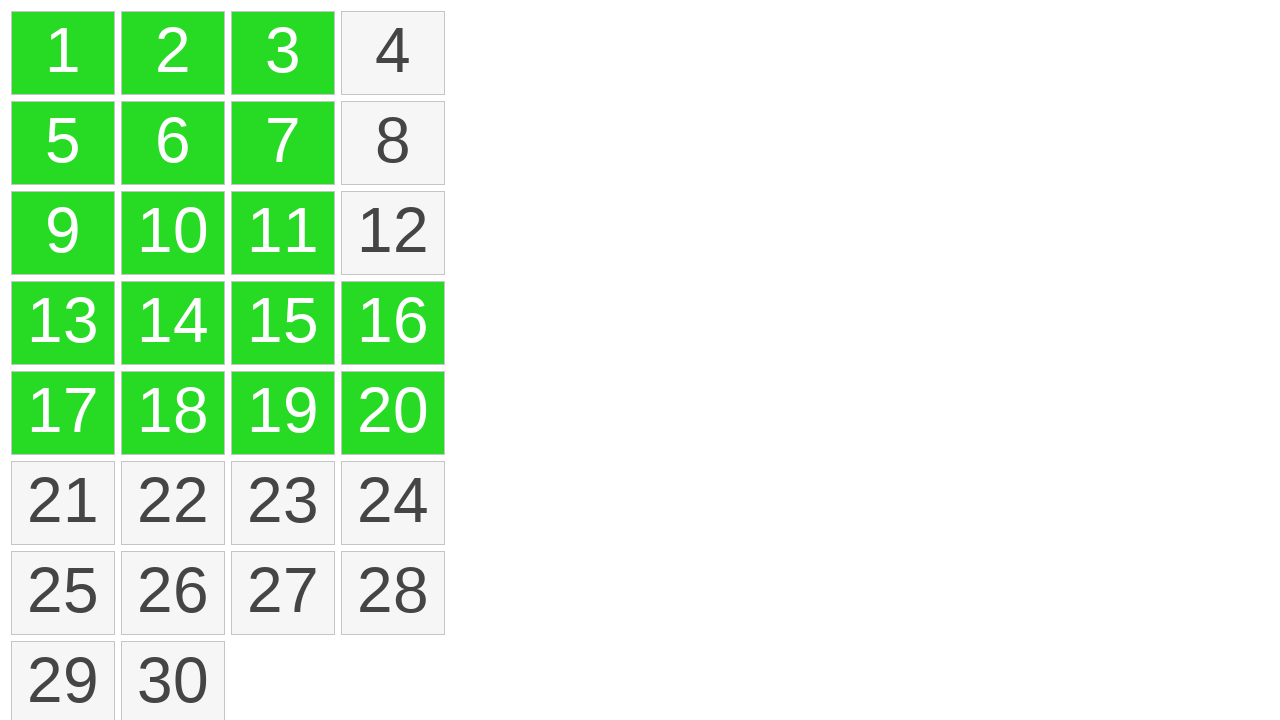

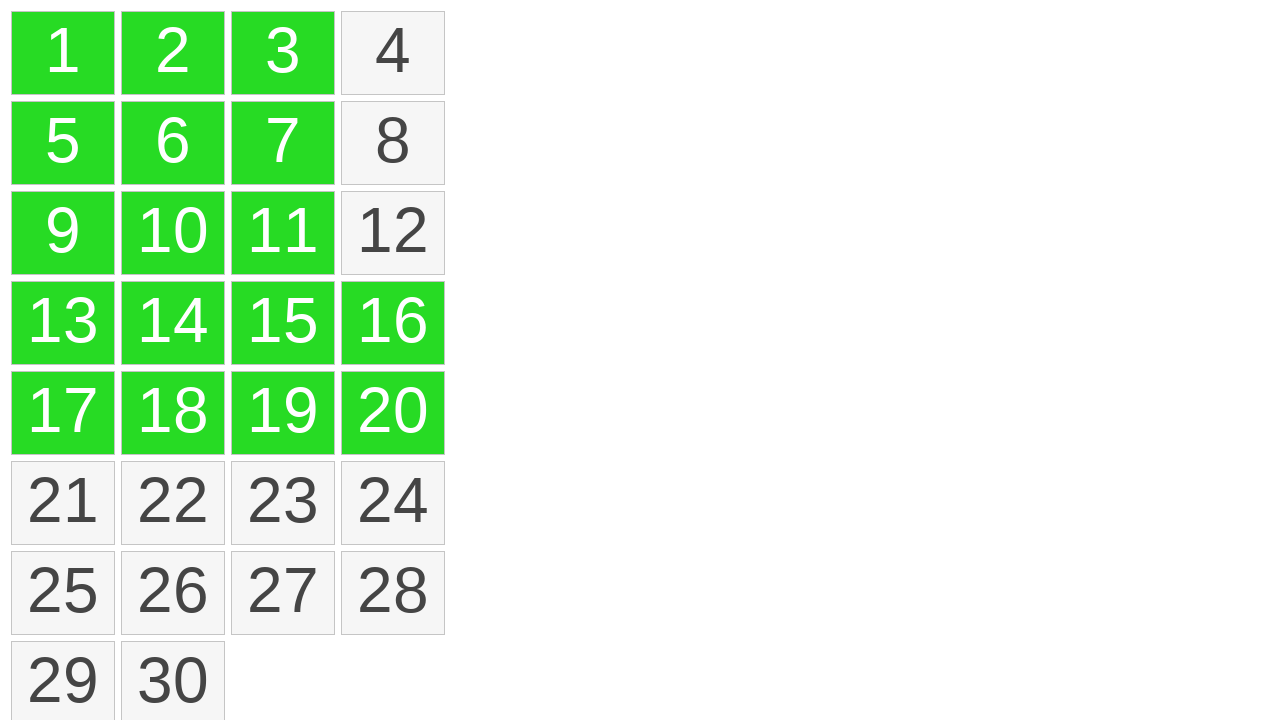